Tests JavaScript alert handling by clicking a button that triggers a JS alert and then accepting the alert dialog

Starting URL: http://the-internet.herokuapp.com/javascript_alerts

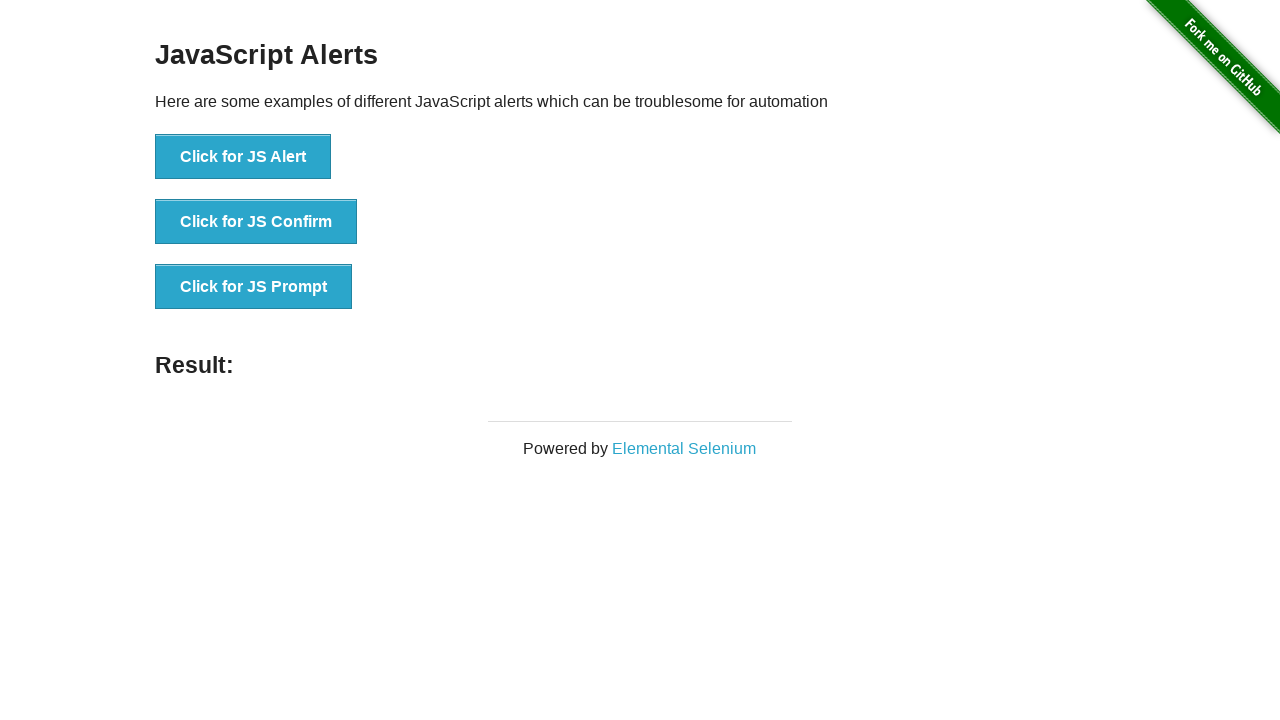

Set up dialog handler to accept the alert
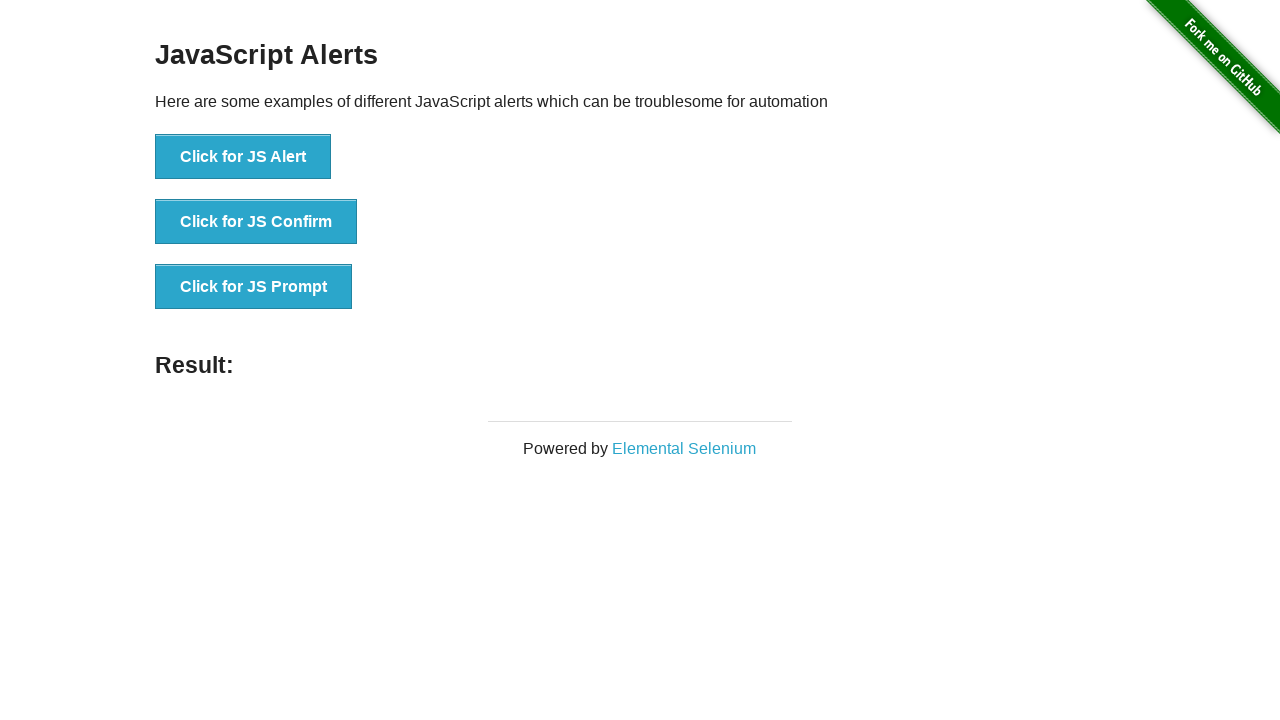

Clicked button to trigger JavaScript alert at (243, 157) on button[onclick='jsAlert()']
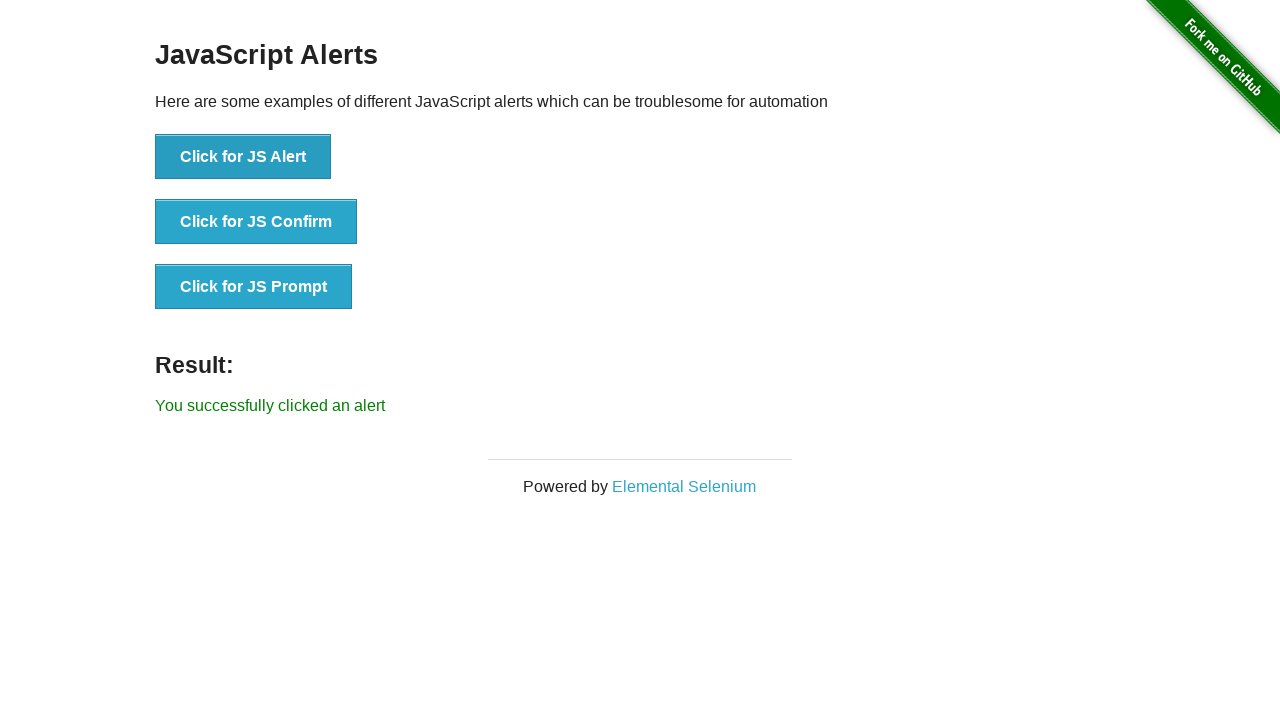

Alert was accepted and result message appeared
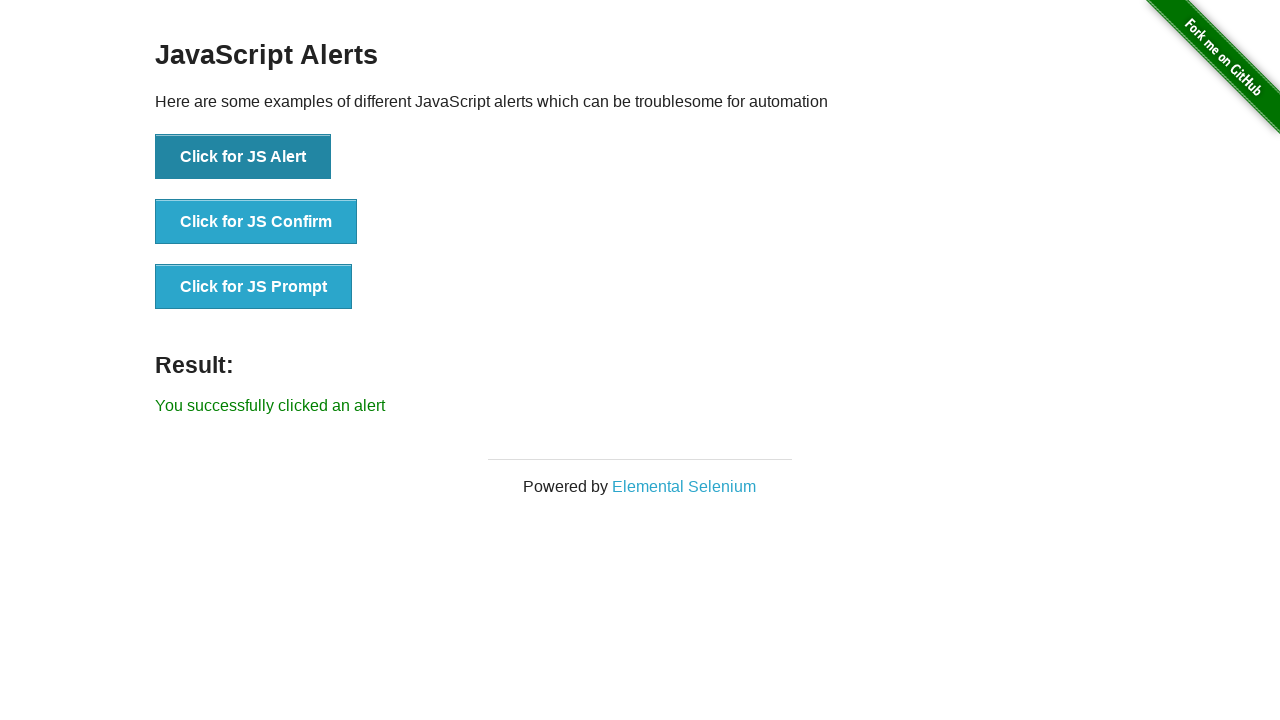

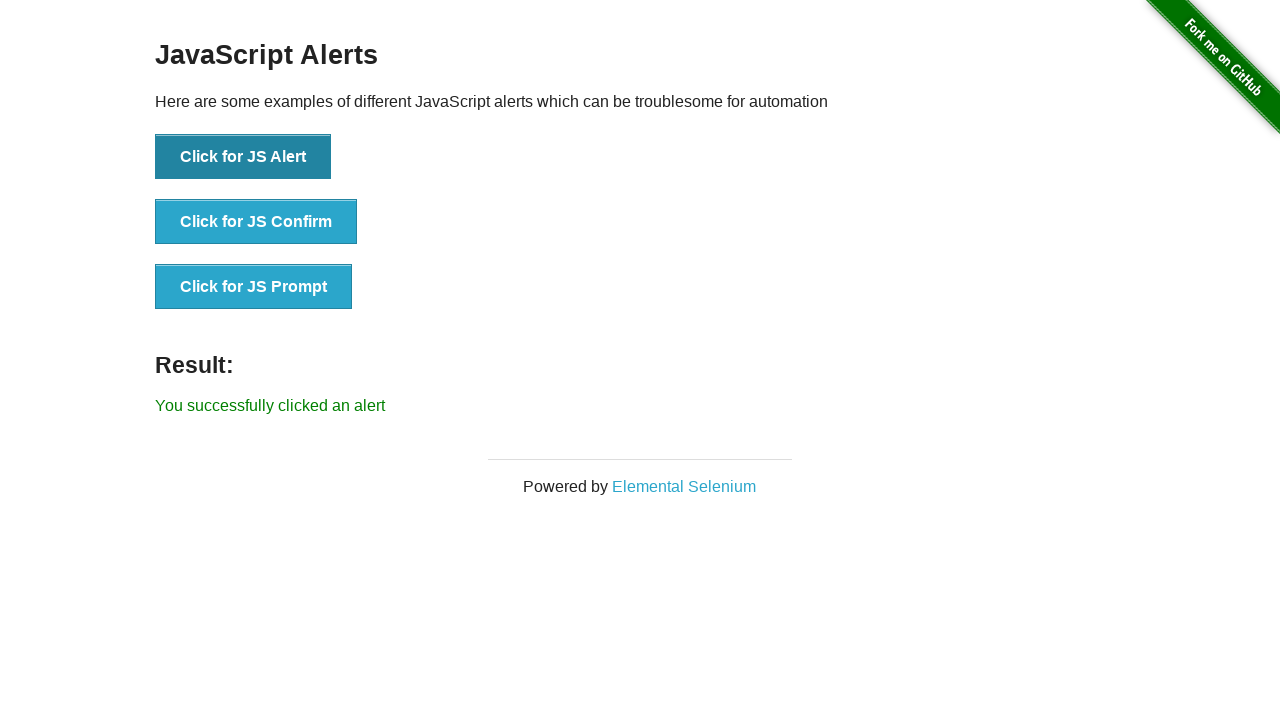